Tests dynamic content loading by clicking a button and waiting for content to appear using implicit wait approach

Starting URL: https://the-internet.herokuapp.com/dynamic_loading/2

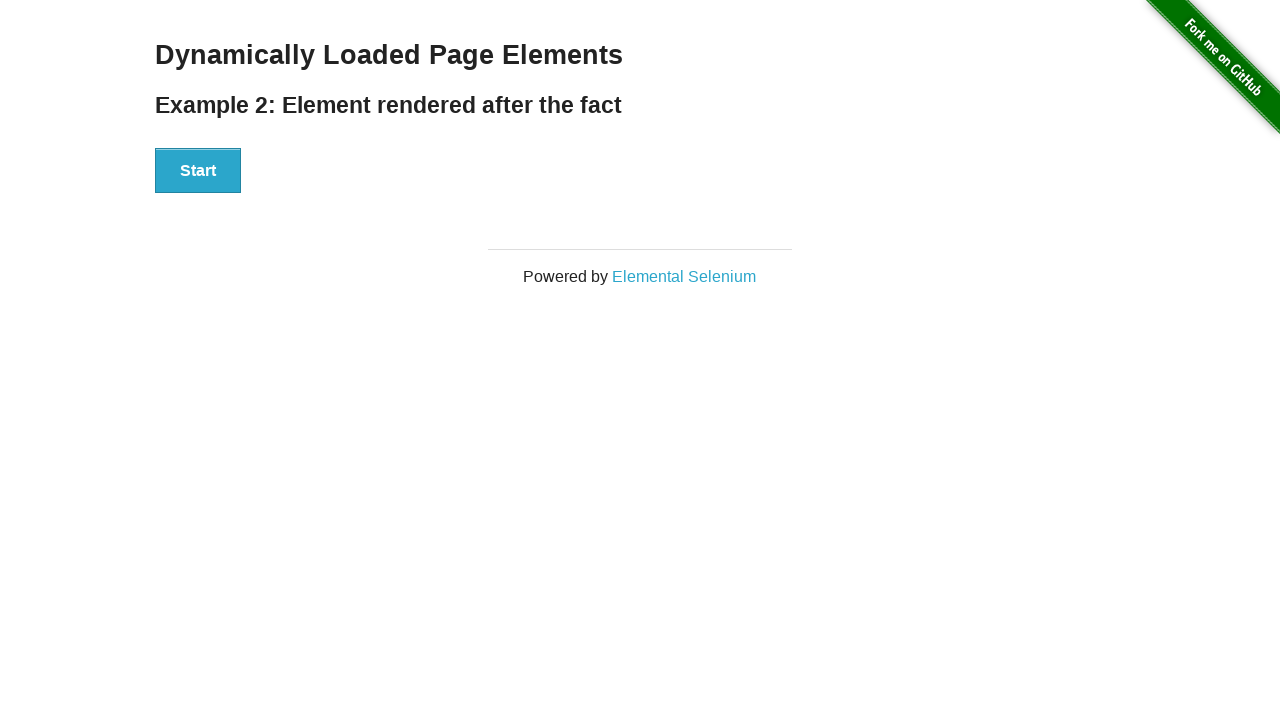

Clicked the start button to trigger dynamic content loading at (198, 171) on xpath=//div[@id='start']/button
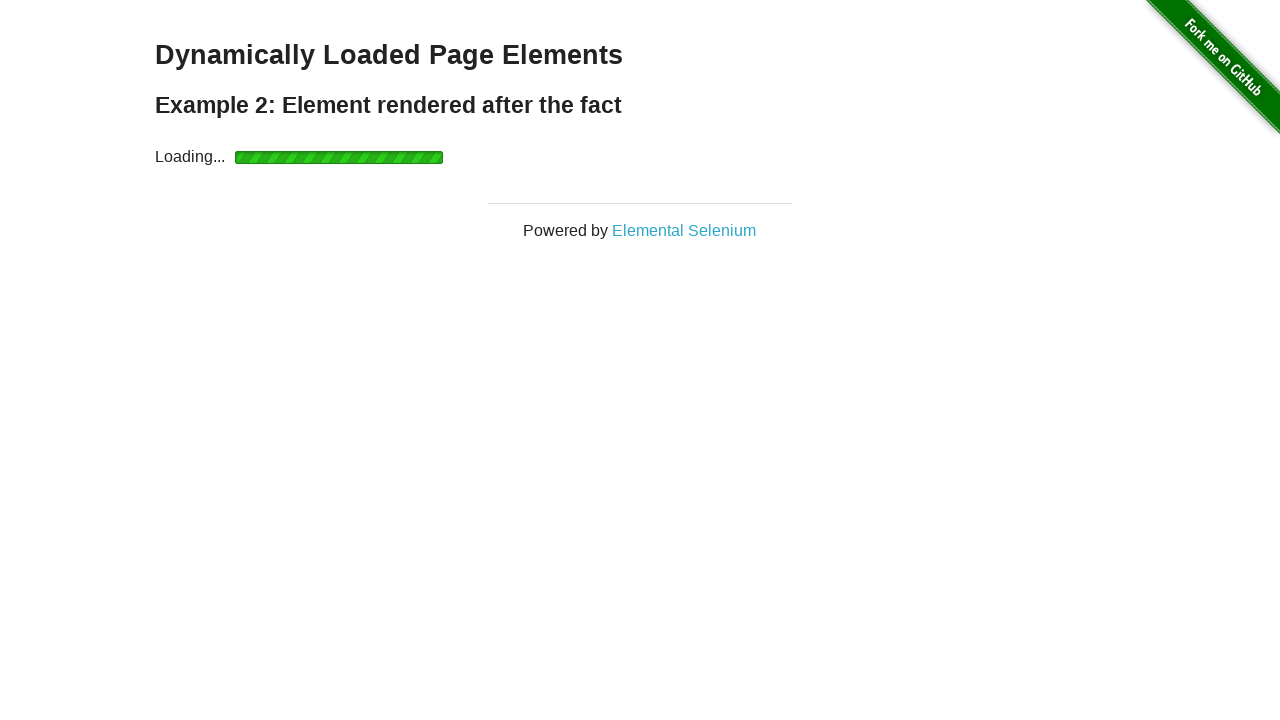

Waited for dynamically loaded h4 element to appear
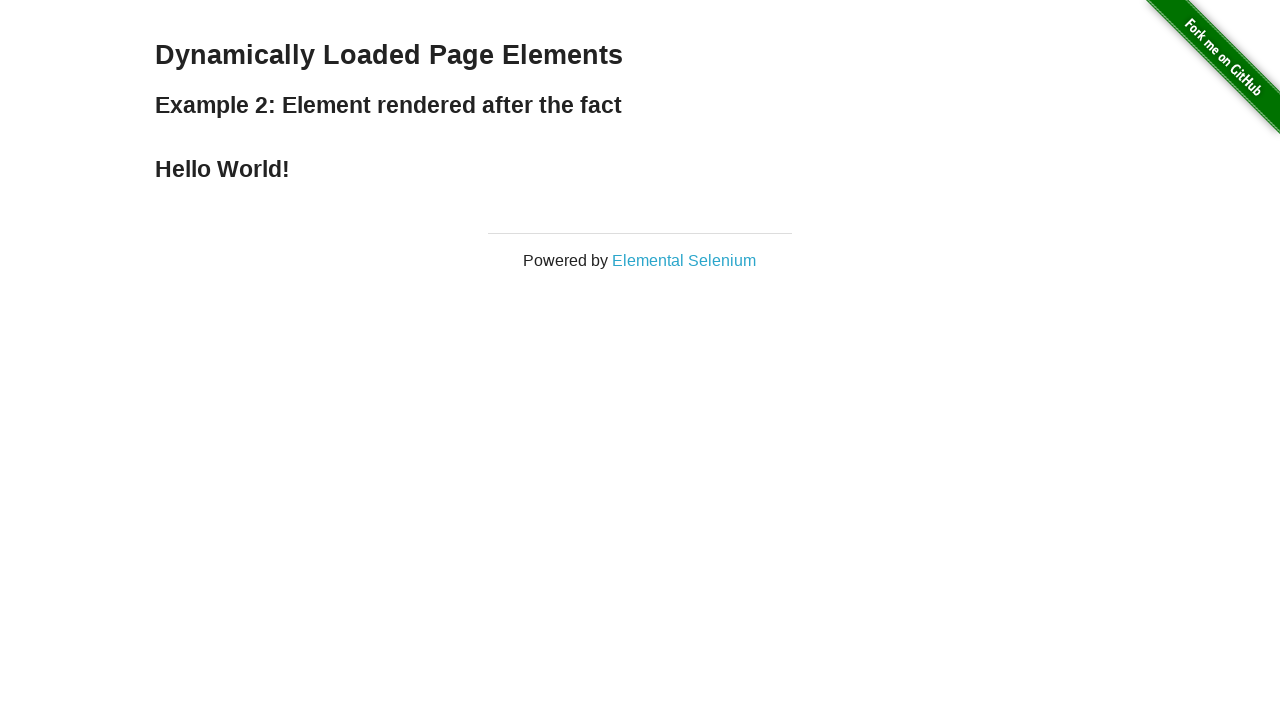

Located the h4 element in the finish section
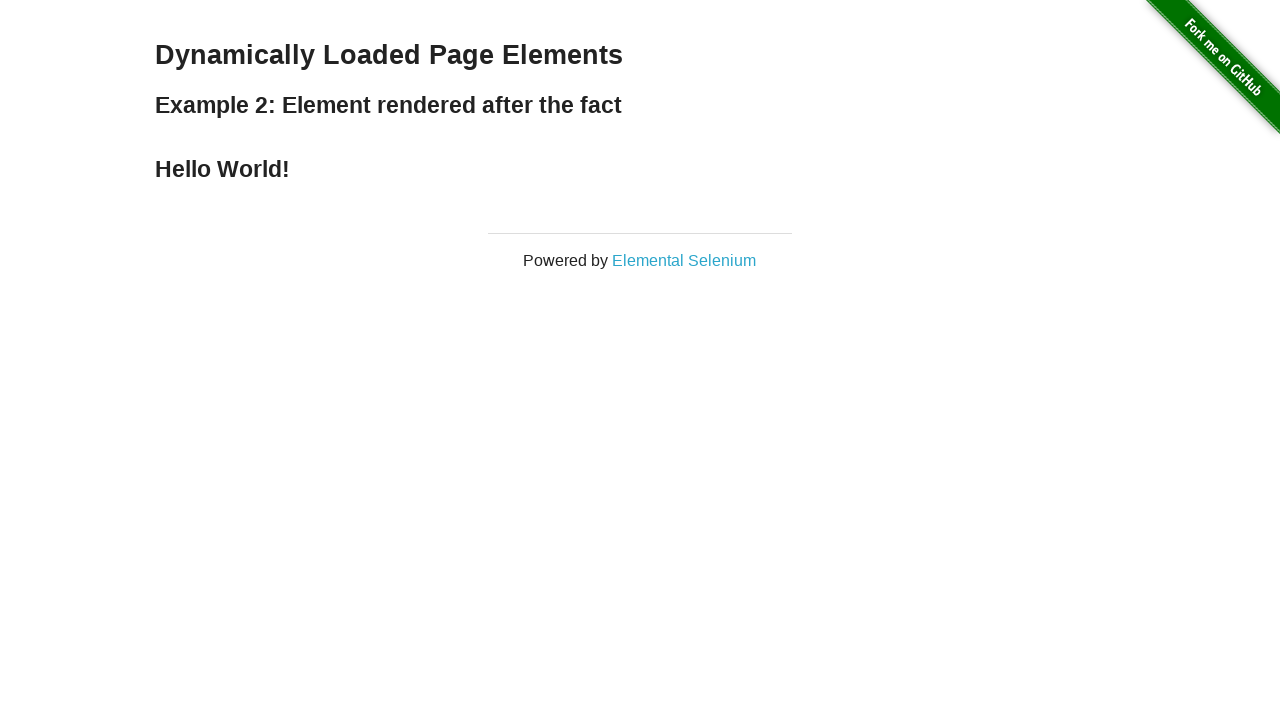

Extracted text content from h4 element
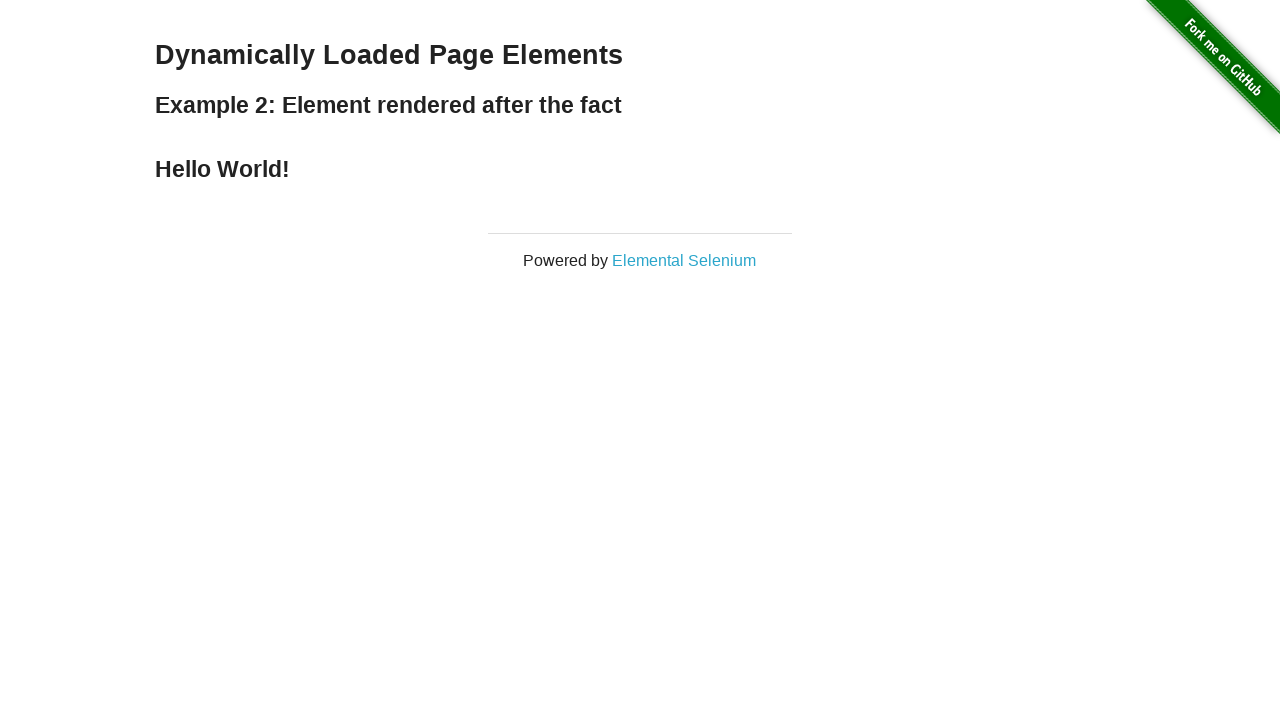

Printed h4 text: Hello World!
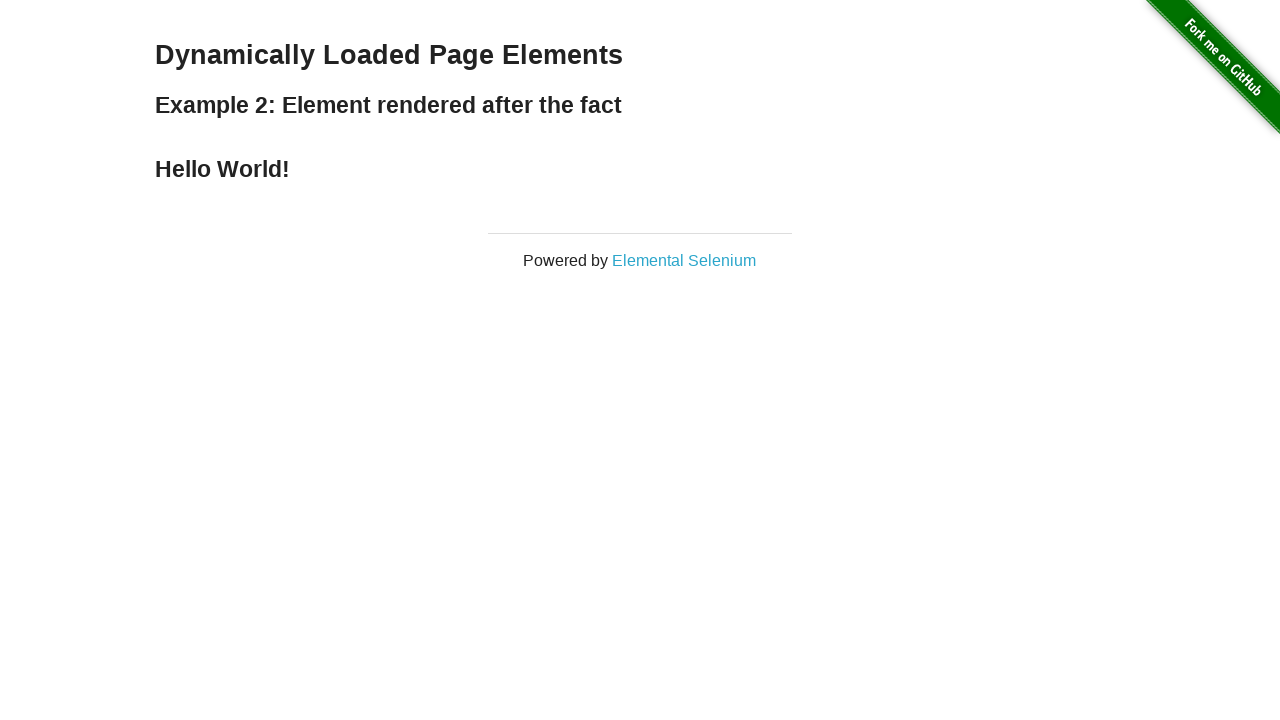

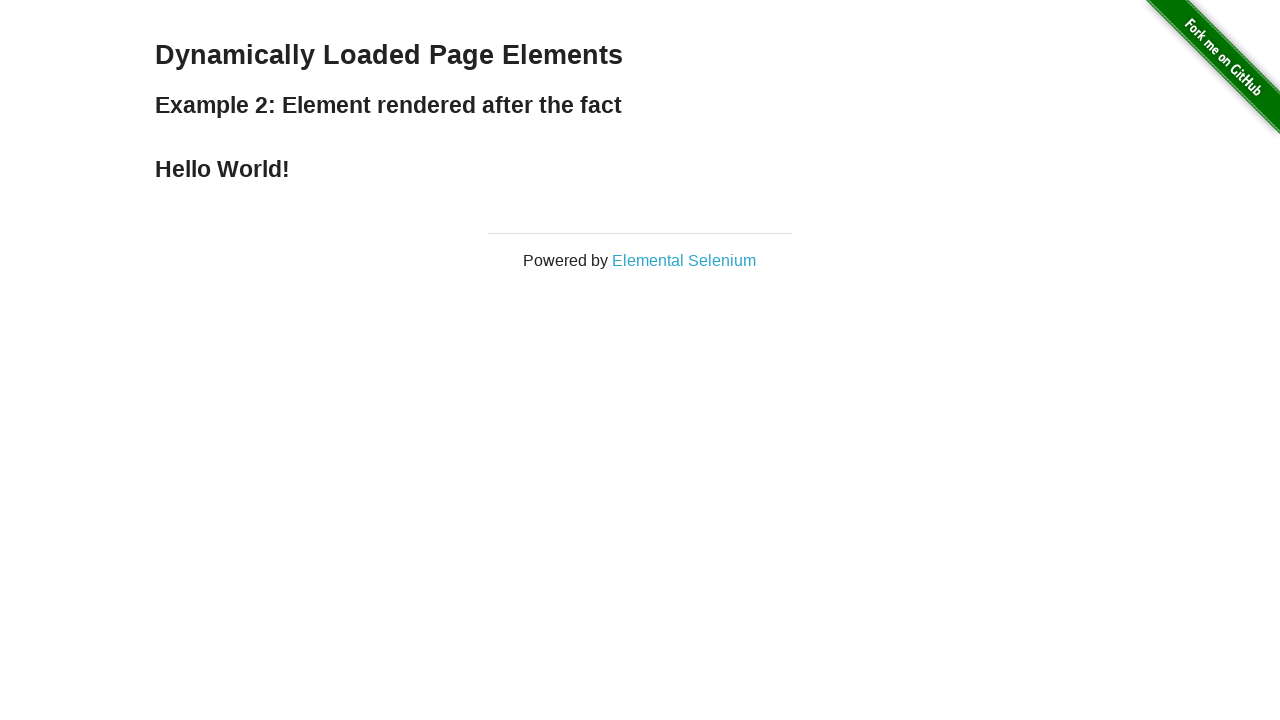